Tests checkbox functionality by verifying if a checkbox is enabled and clicking another checkbox on the page

Starting URL: https://web-locators-static-site-qa.vercel.app/Checkbox

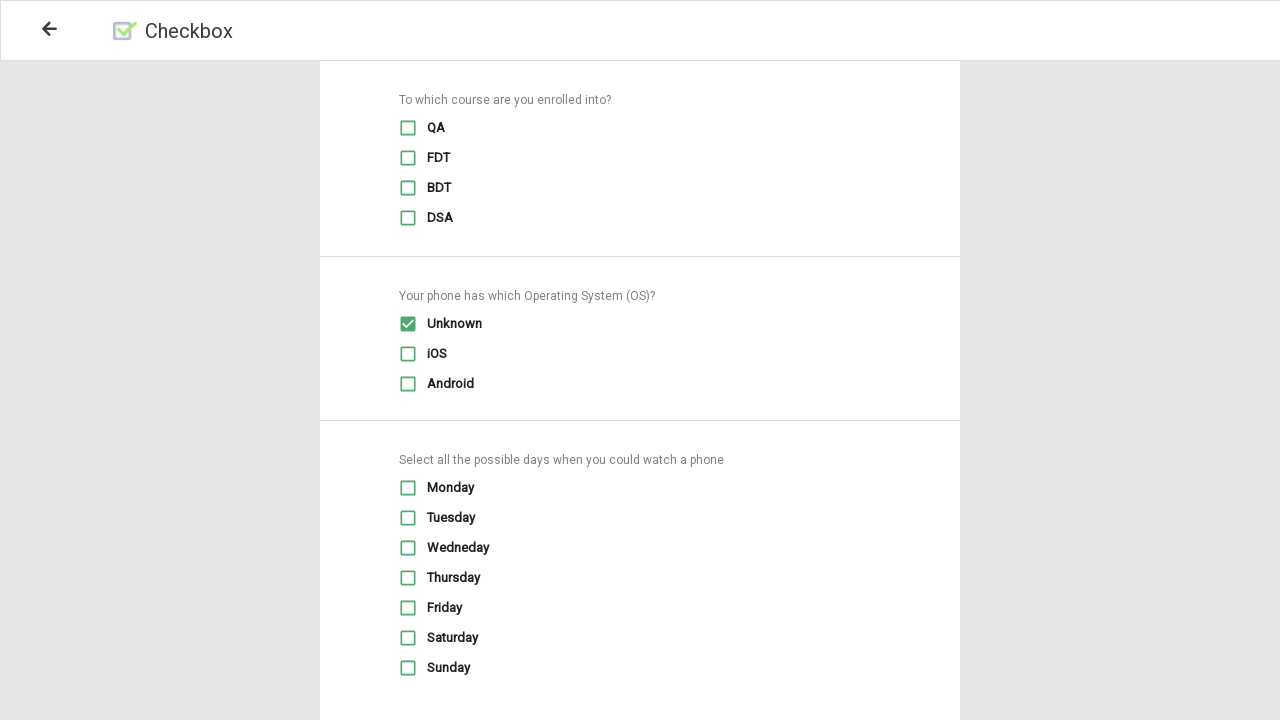

Located QA checkbox element
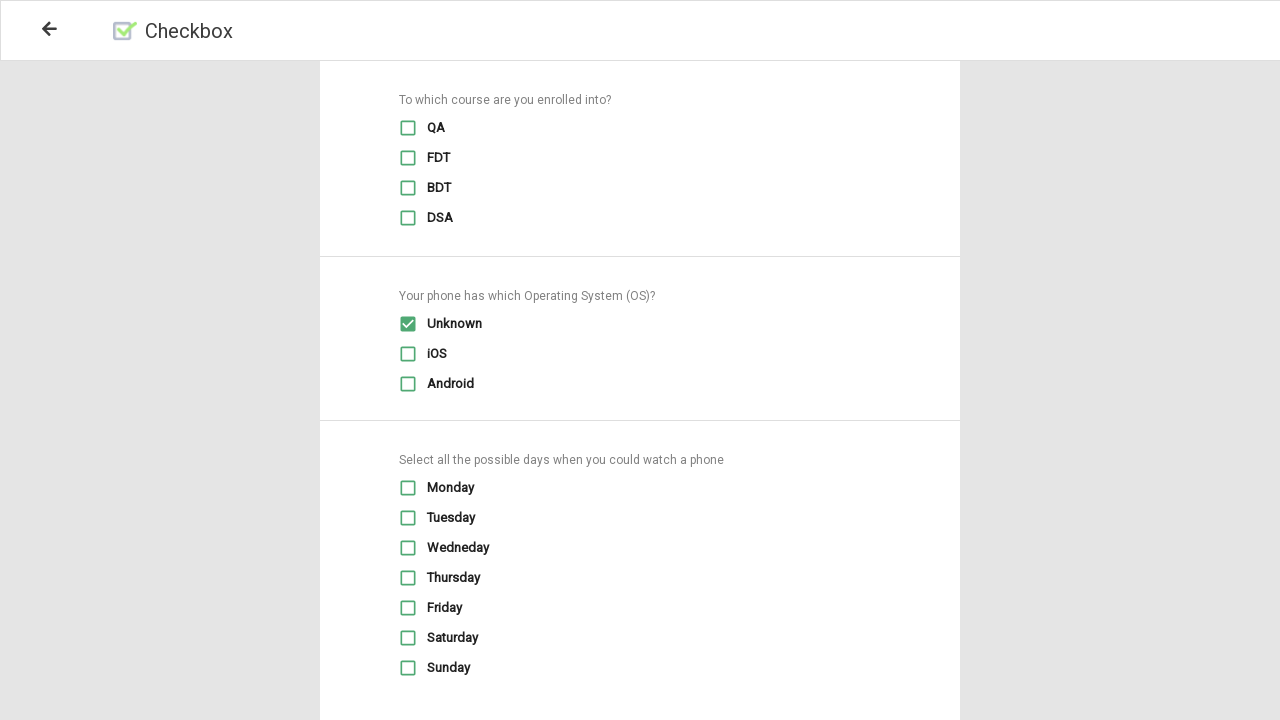

Verified QA checkbox is enabled
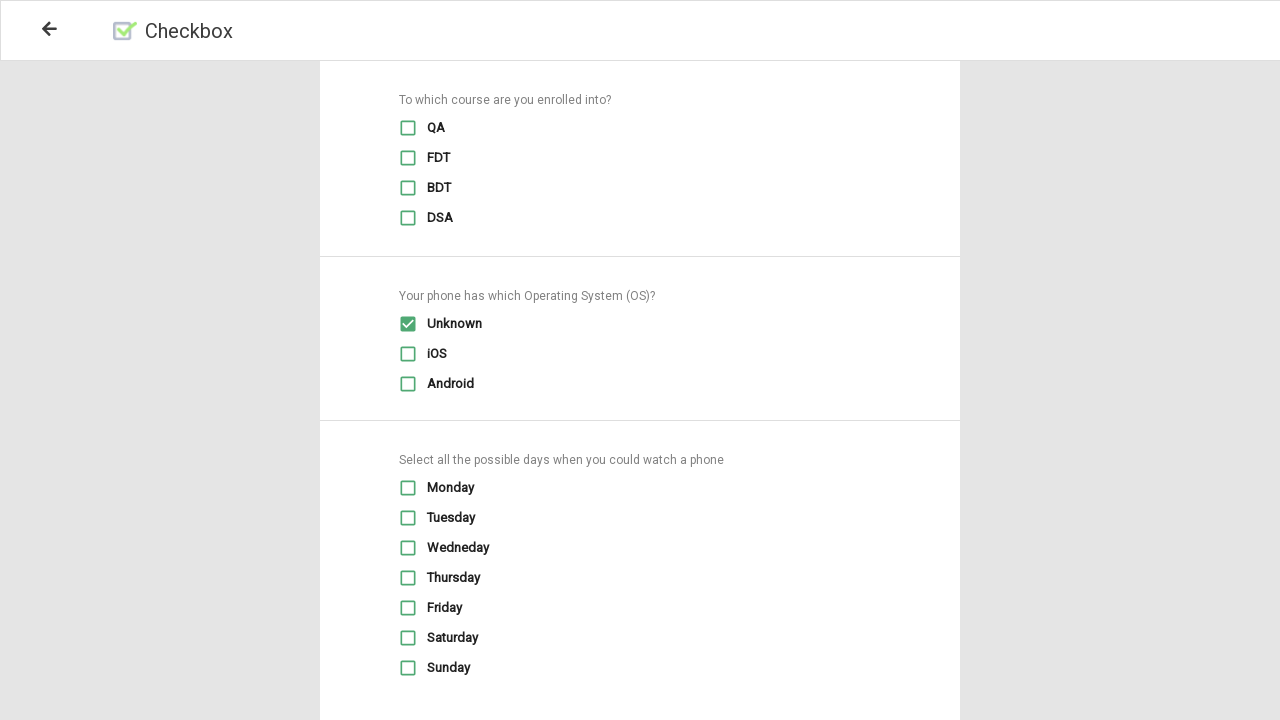

Clicked DSA checkbox at (408, 218) on xpath=//p[contains(text(),'DSA')]/preceding-sibling::div/div/span
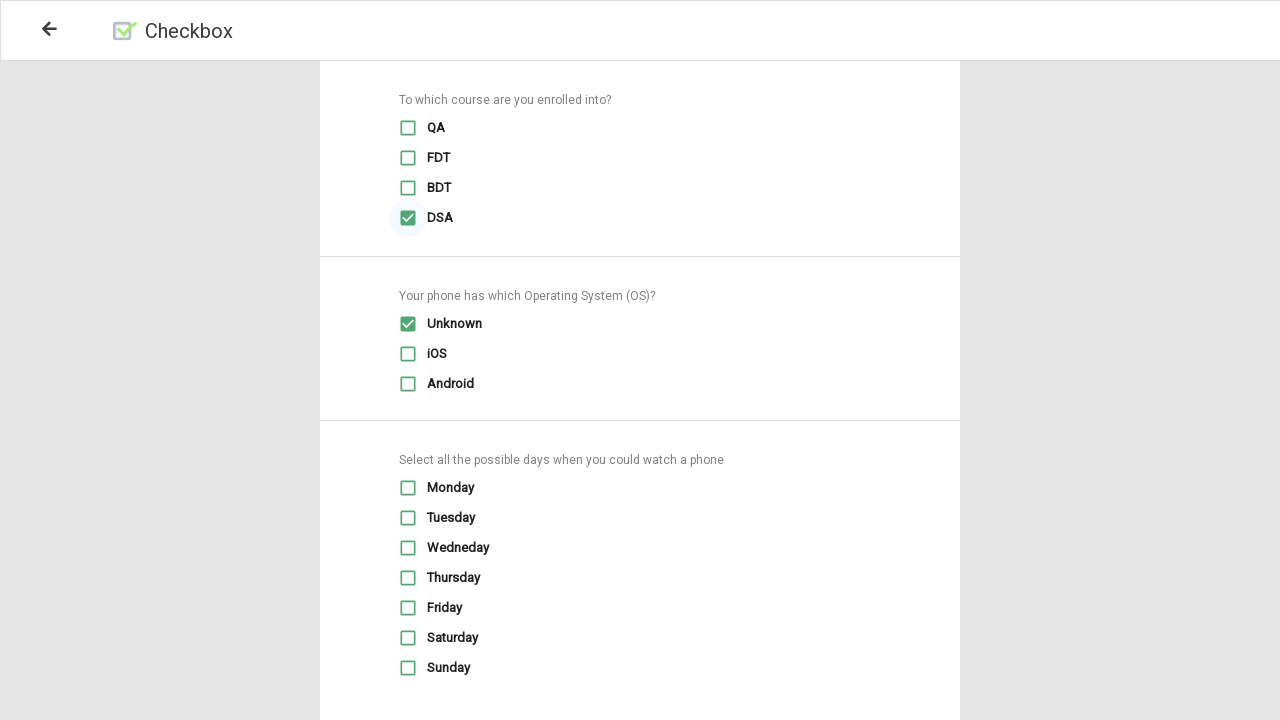

Waited 2000ms for action to complete
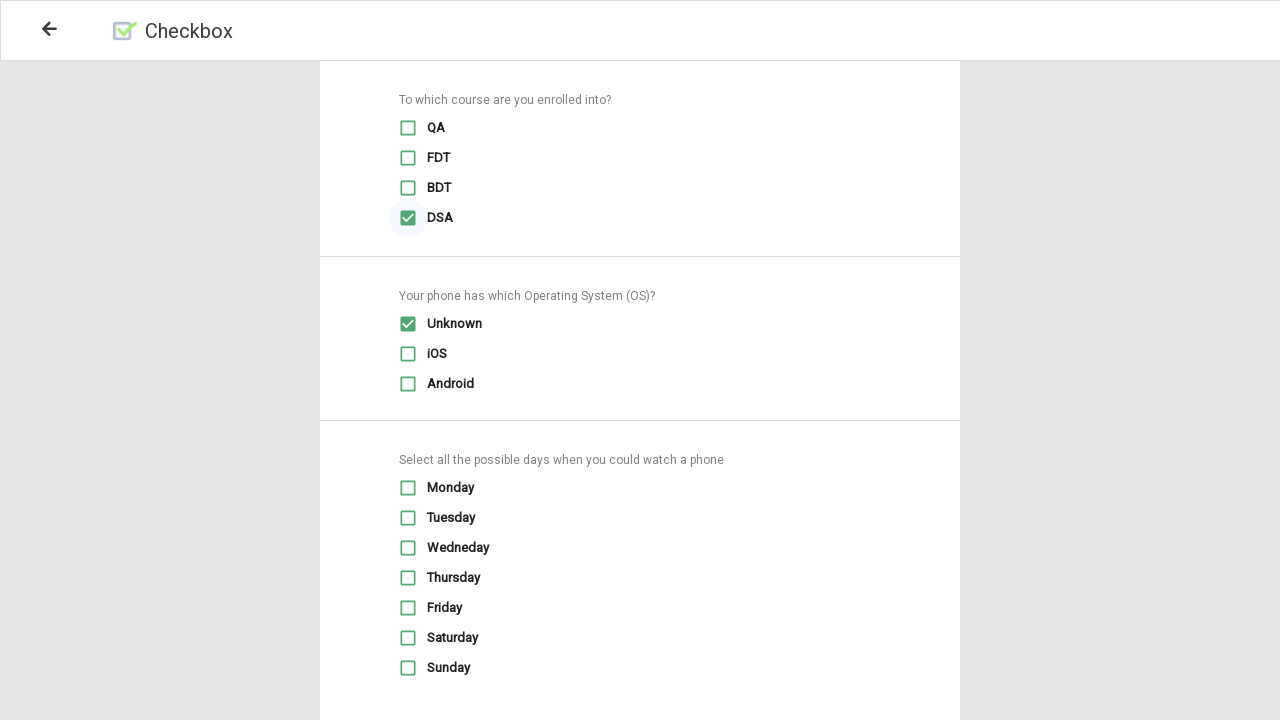

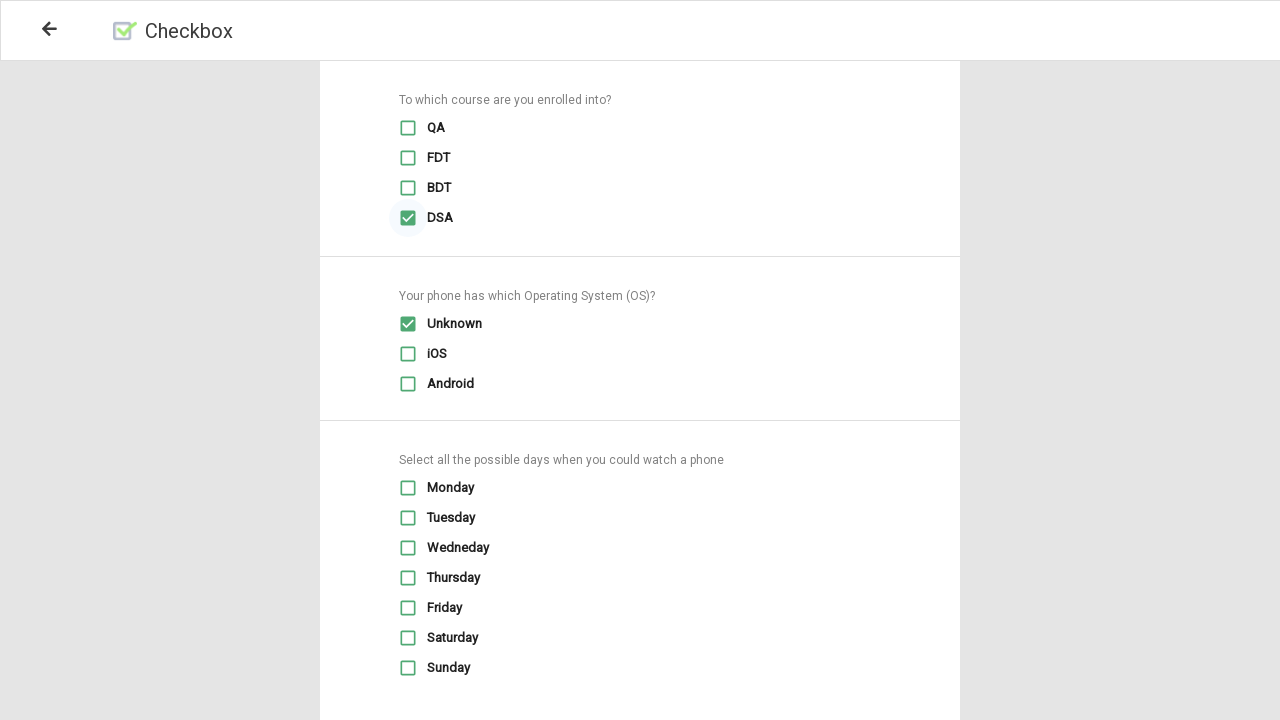